Tests adding five elements by clicking the Add Element button five times and verifying five Delete buttons appear

Starting URL: https://the-internet.herokuapp.com/add_remove_elements/

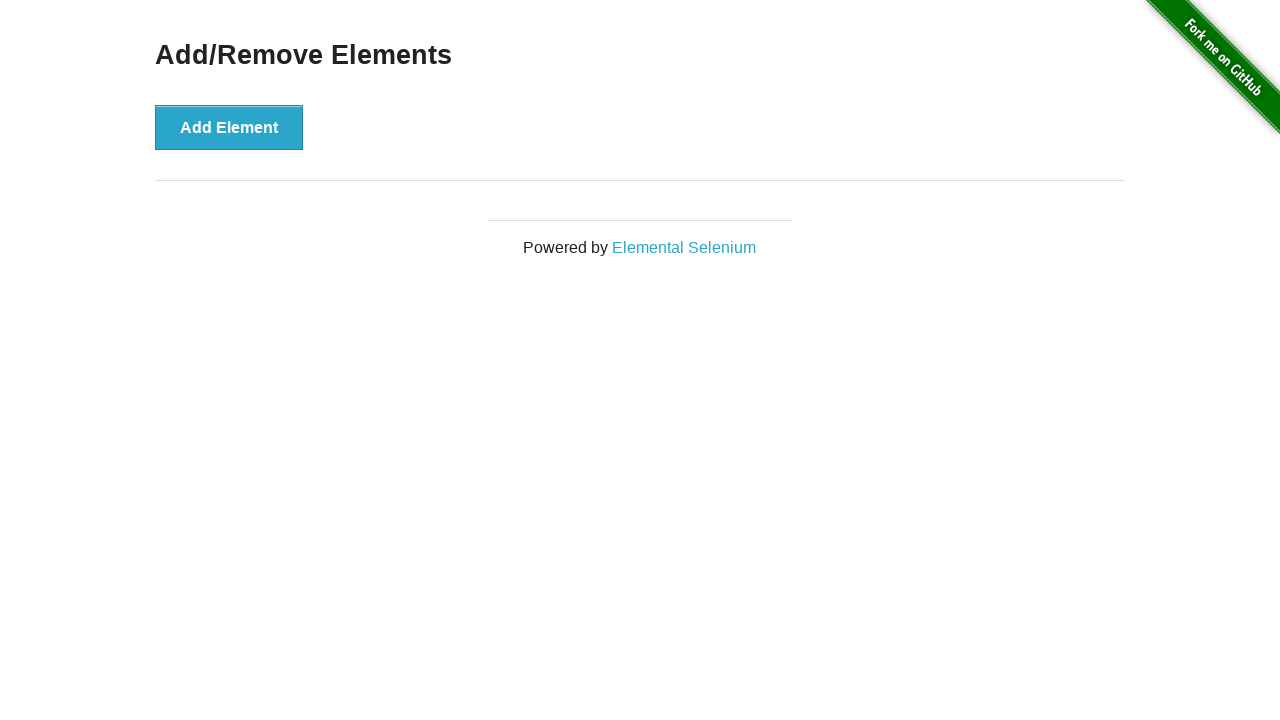

Clicked Add Element button at (229, 127) on button[onclick='addElement()']
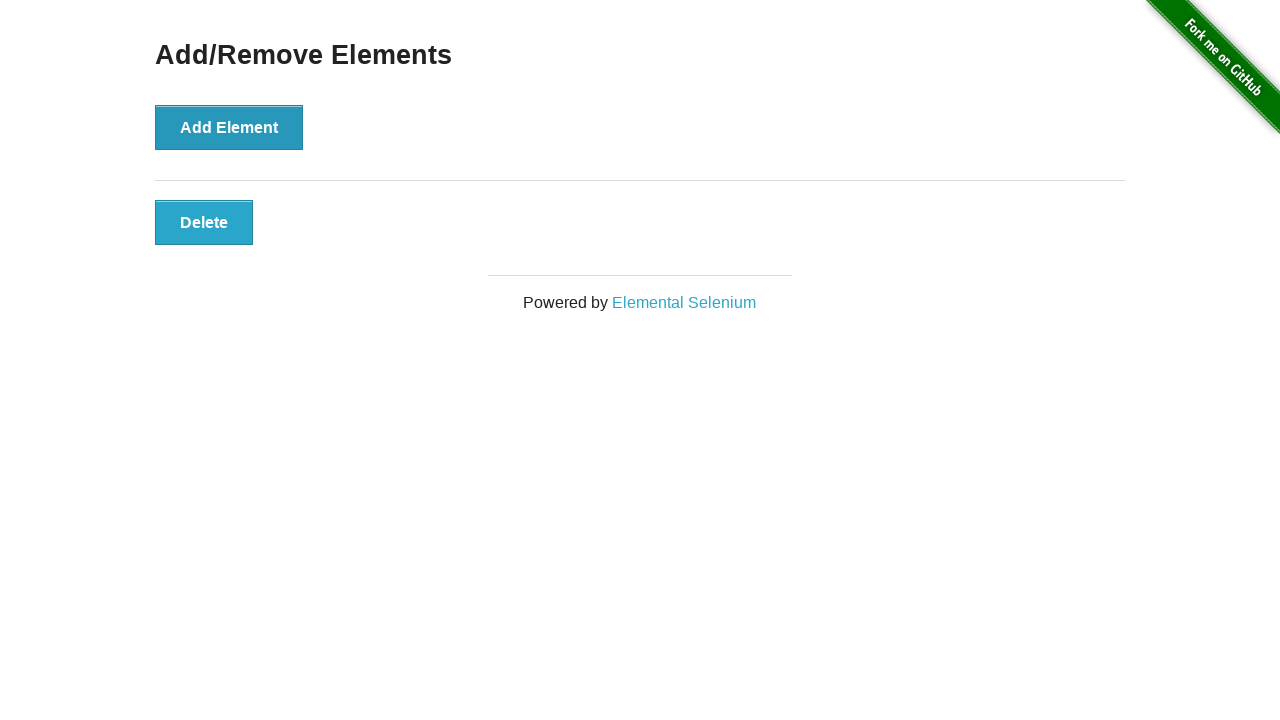

Clicked Add Element button at (229, 127) on button[onclick='addElement()']
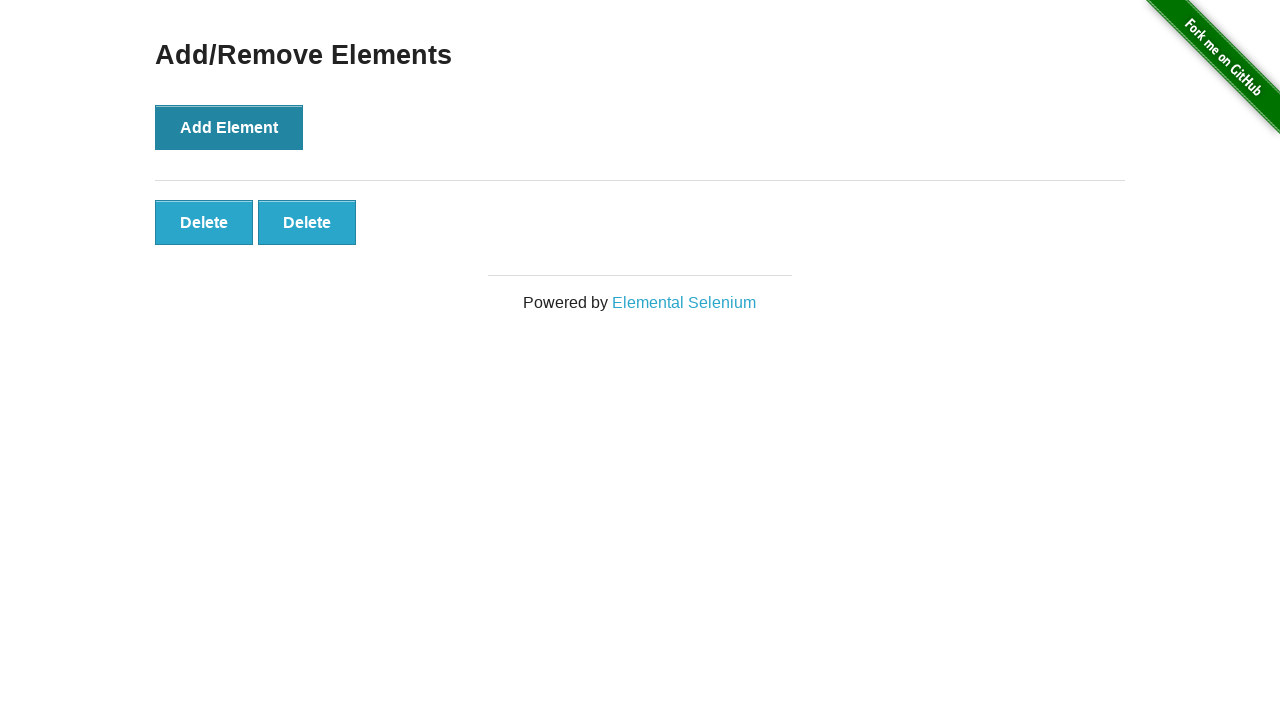

Clicked Add Element button at (229, 127) on button[onclick='addElement()']
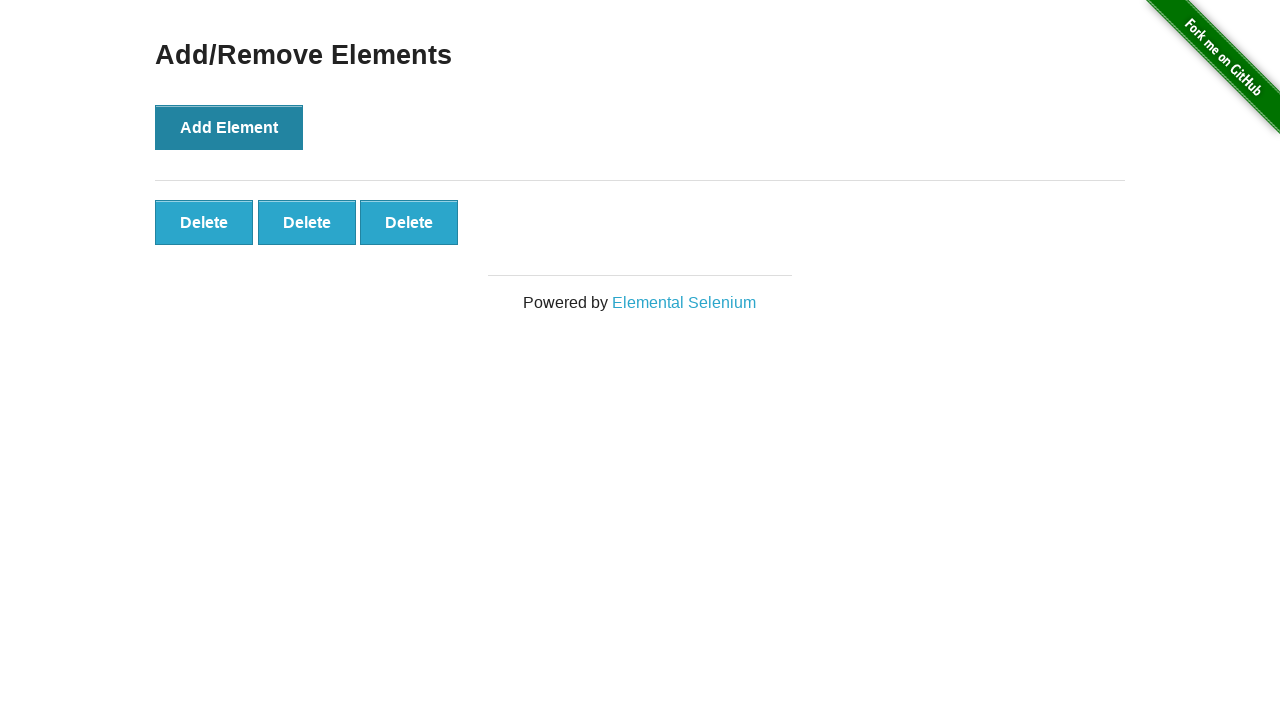

Clicked Add Element button at (229, 127) on button[onclick='addElement()']
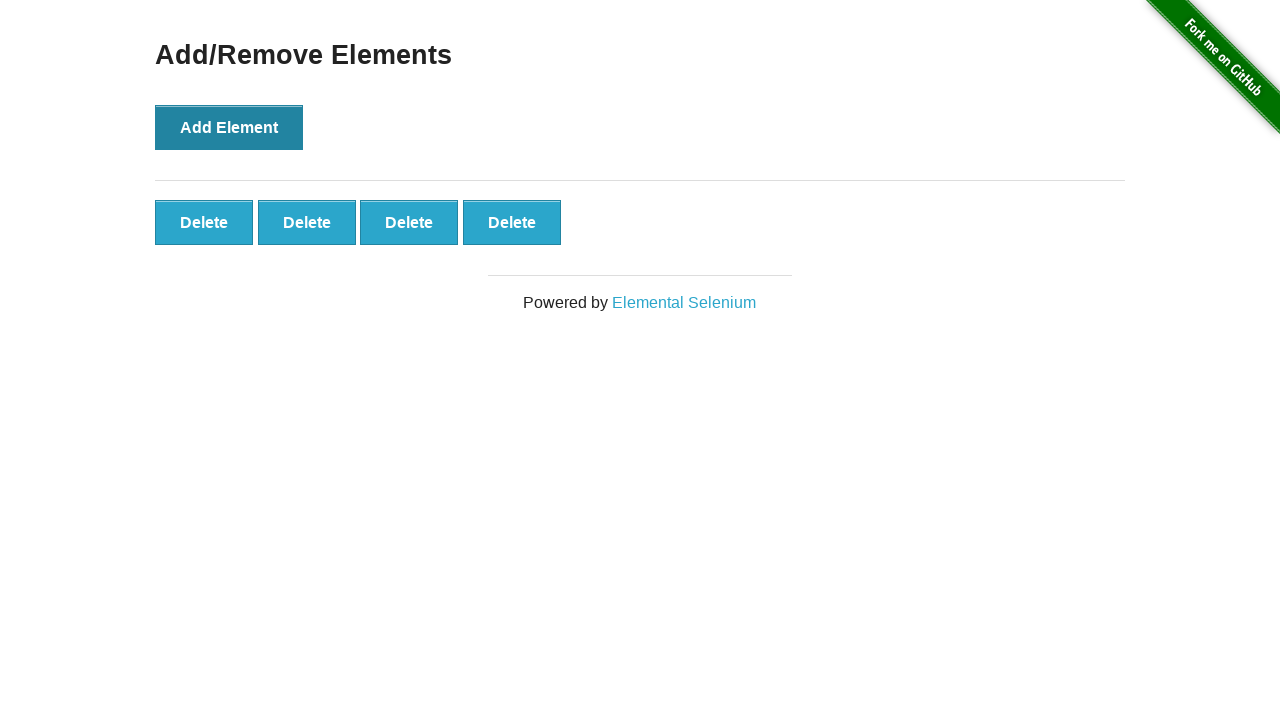

Clicked Add Element button at (229, 127) on button[onclick='addElement()']
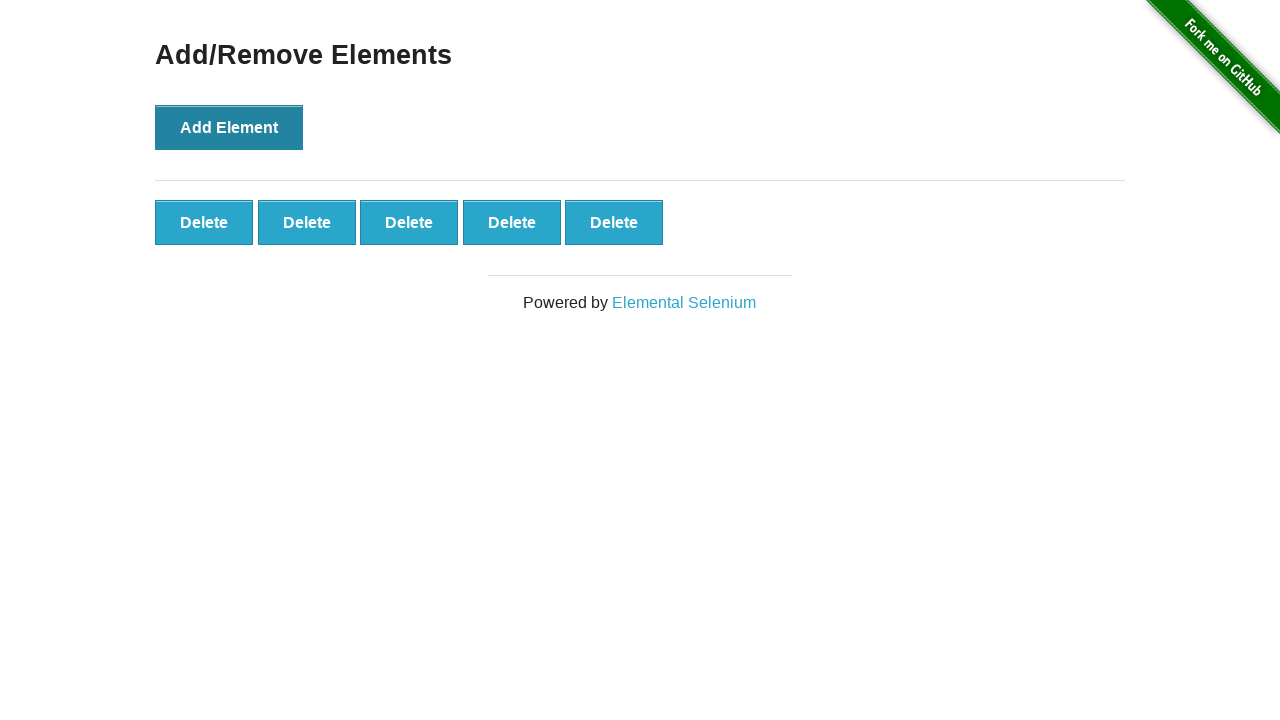

Located all Delete buttons
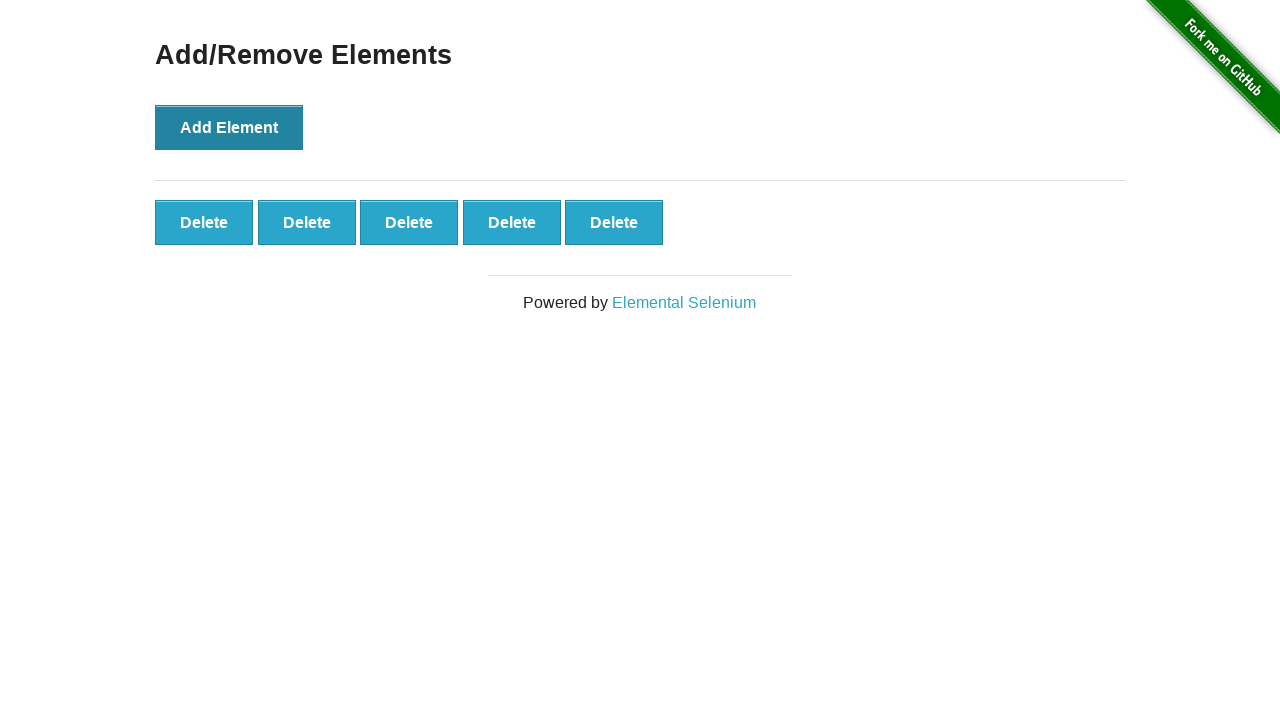

Verified that five Delete buttons are present
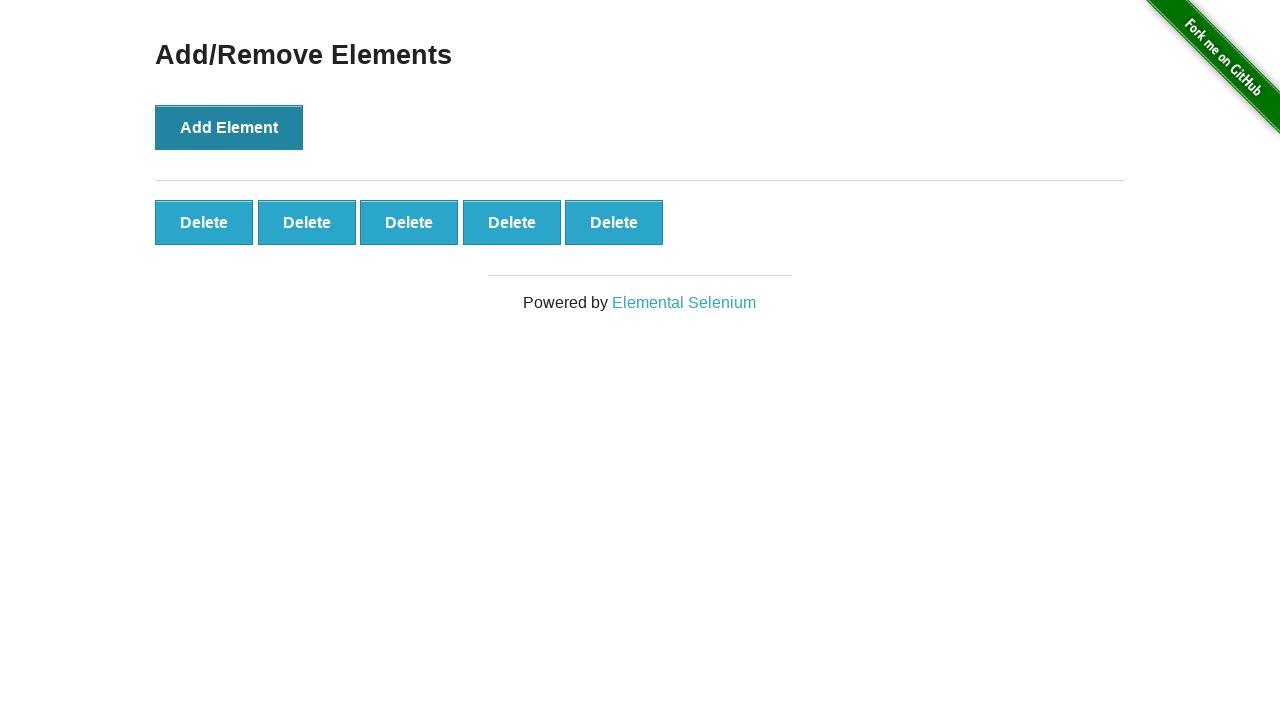

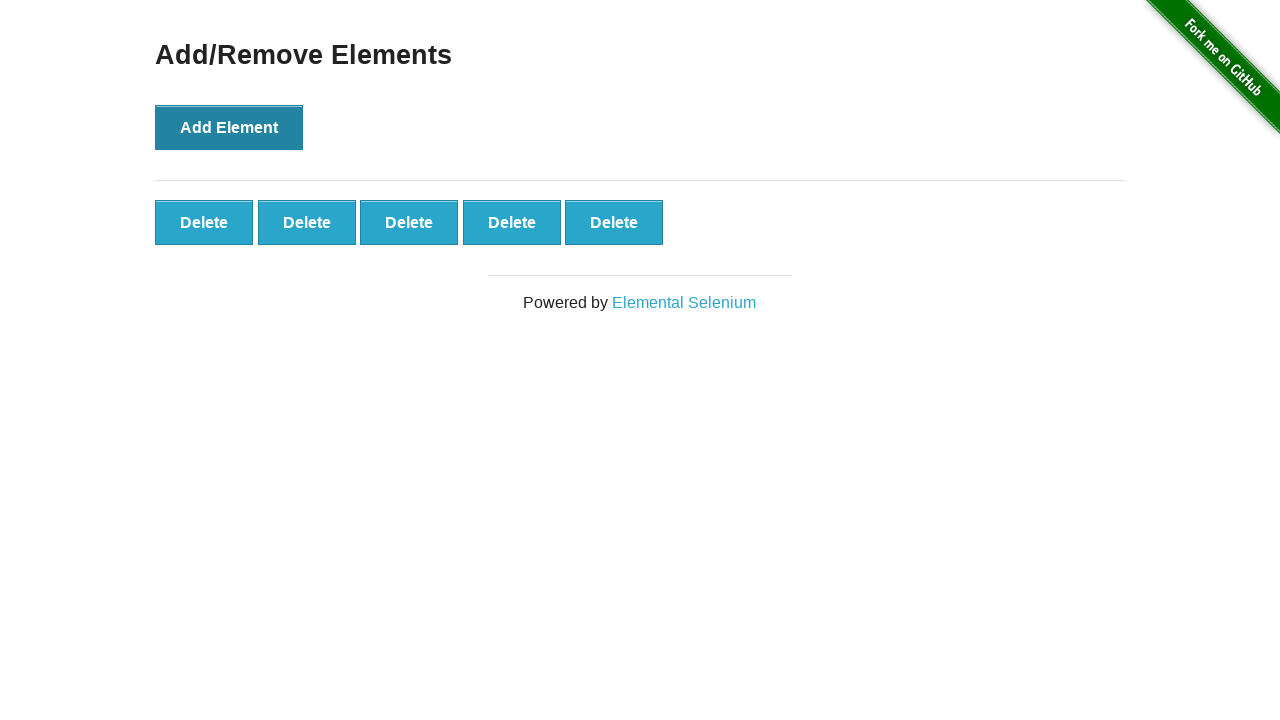